Performs a health check on a website by verifying homepage connectivity, checking the checkout page accessibility, and confirming JavaScript functionality is working properly.

Starting URL: https://m4ktaba.com

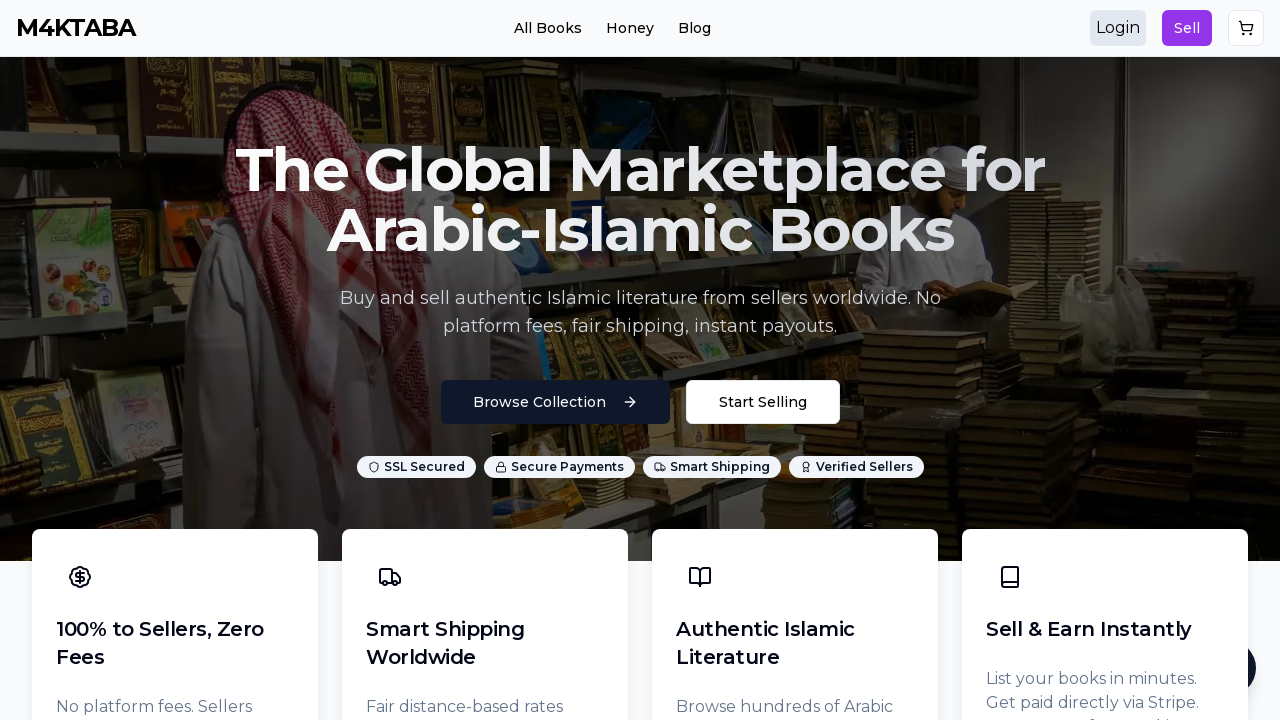

Homepage loaded - DOM content ready
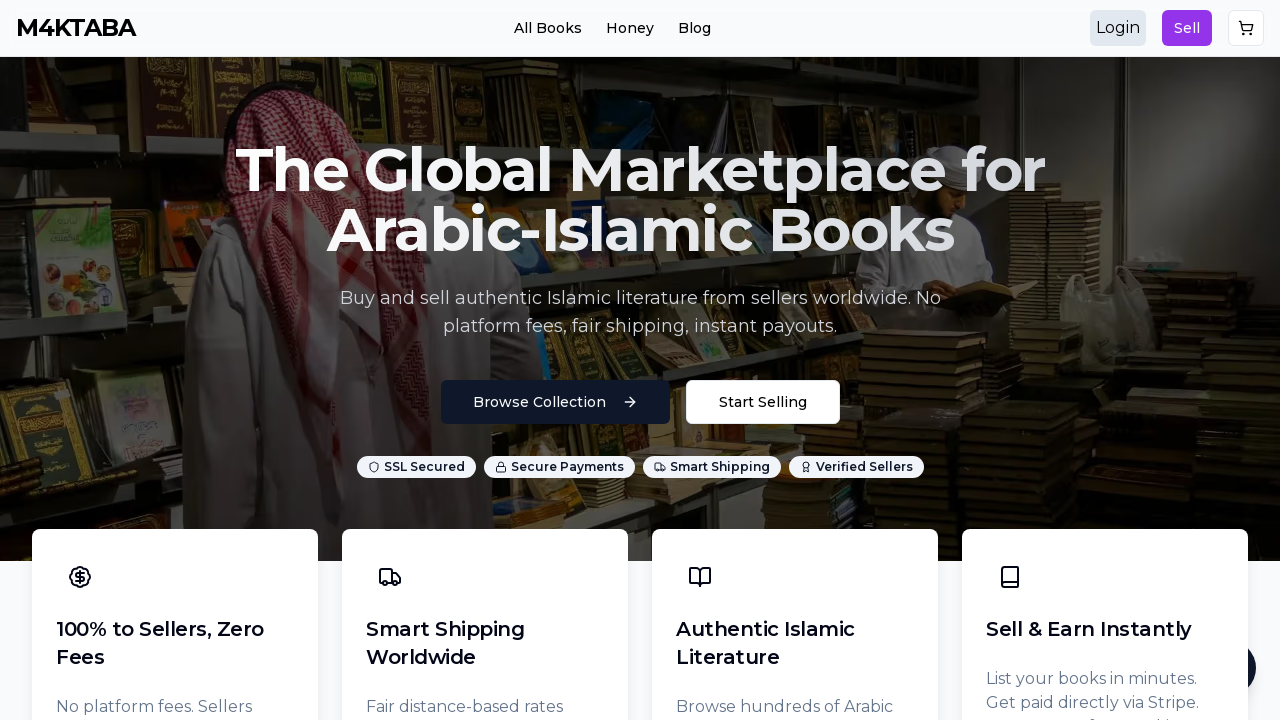

Retrieved page title: M4KTABA | Online Islamic-Arabic Books Marketplace
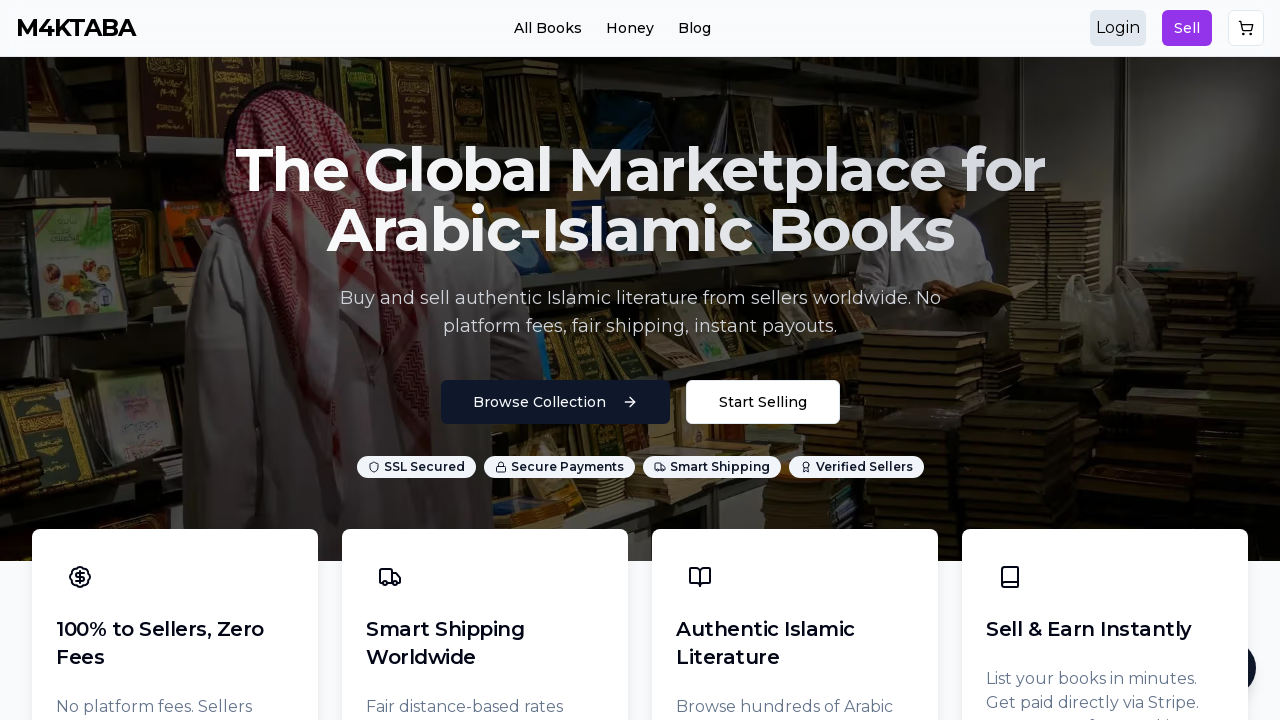

Retrieved body text content from homepage
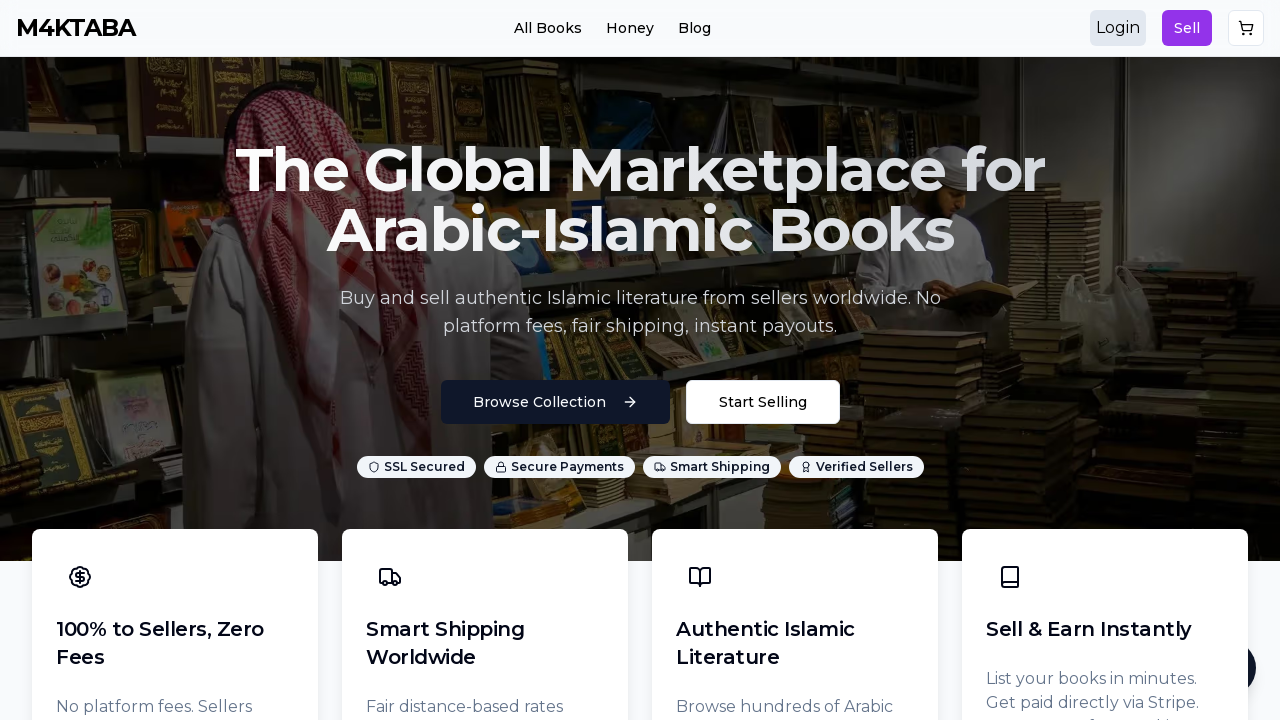

Navigated to checkout page
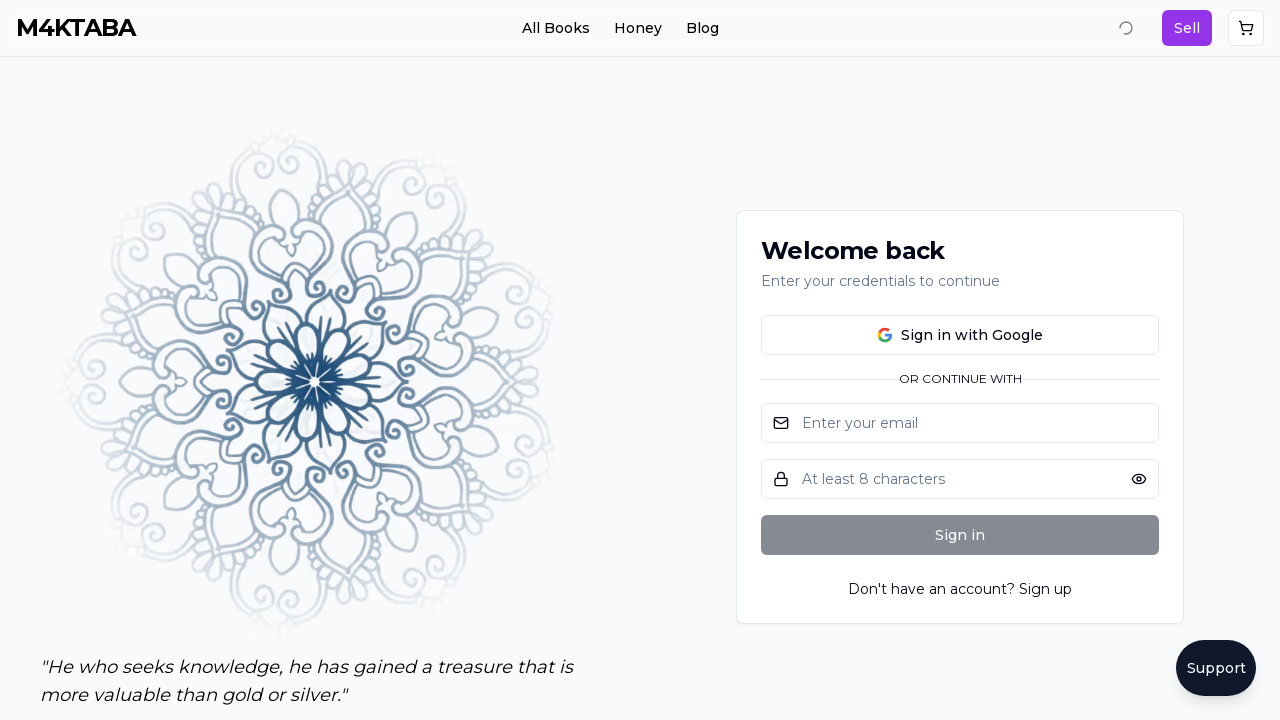

Checkout page loaded - DOM content ready
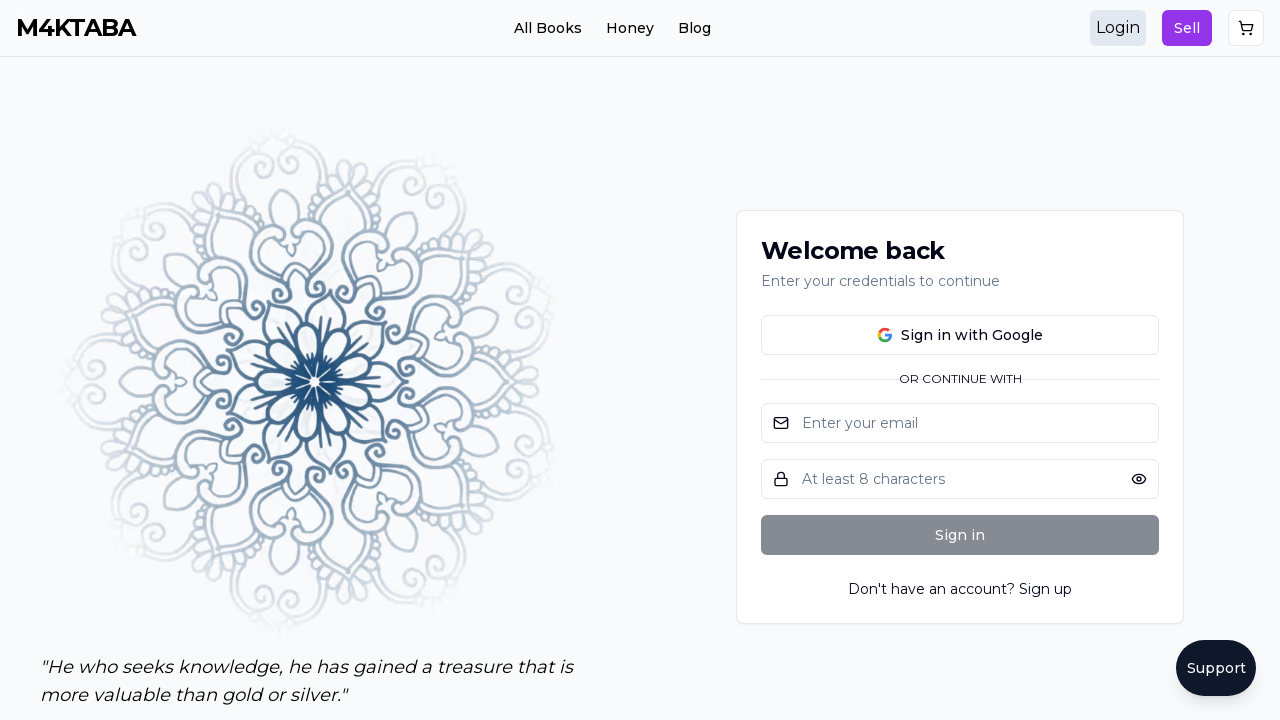

Located error elements on checkout page
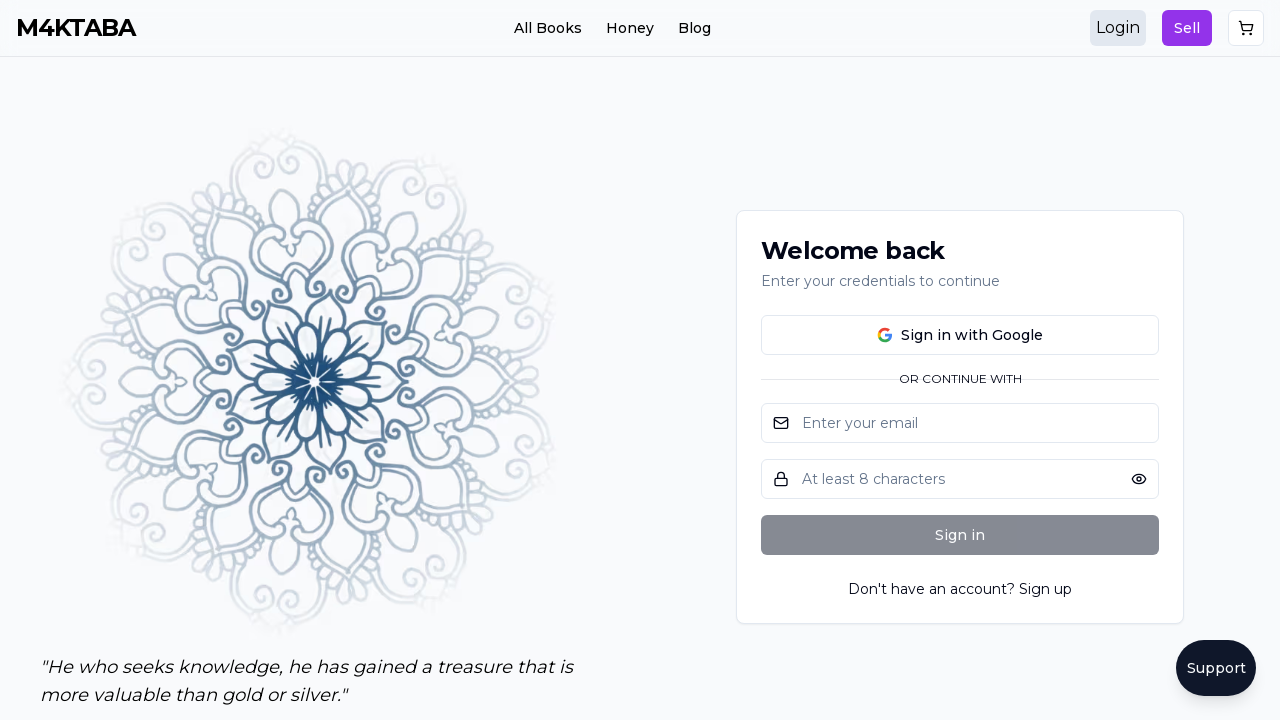

JavaScript functionality verified - window and document objects accessible: True
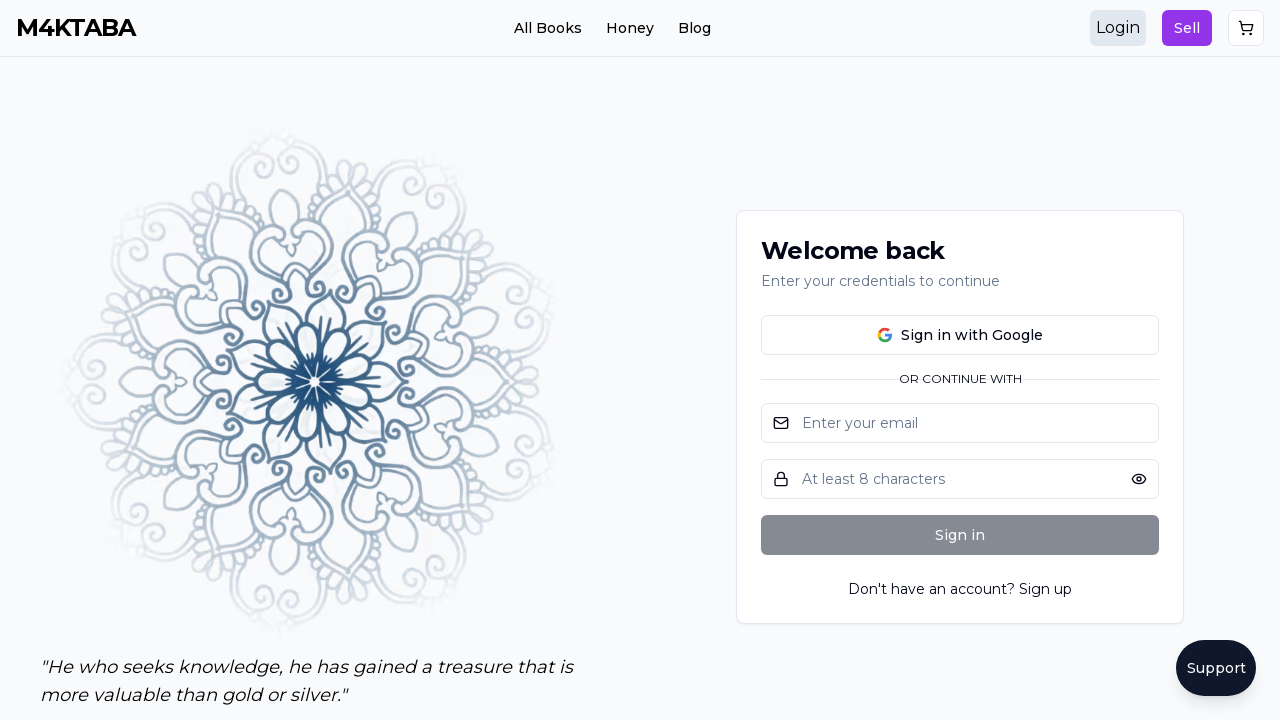

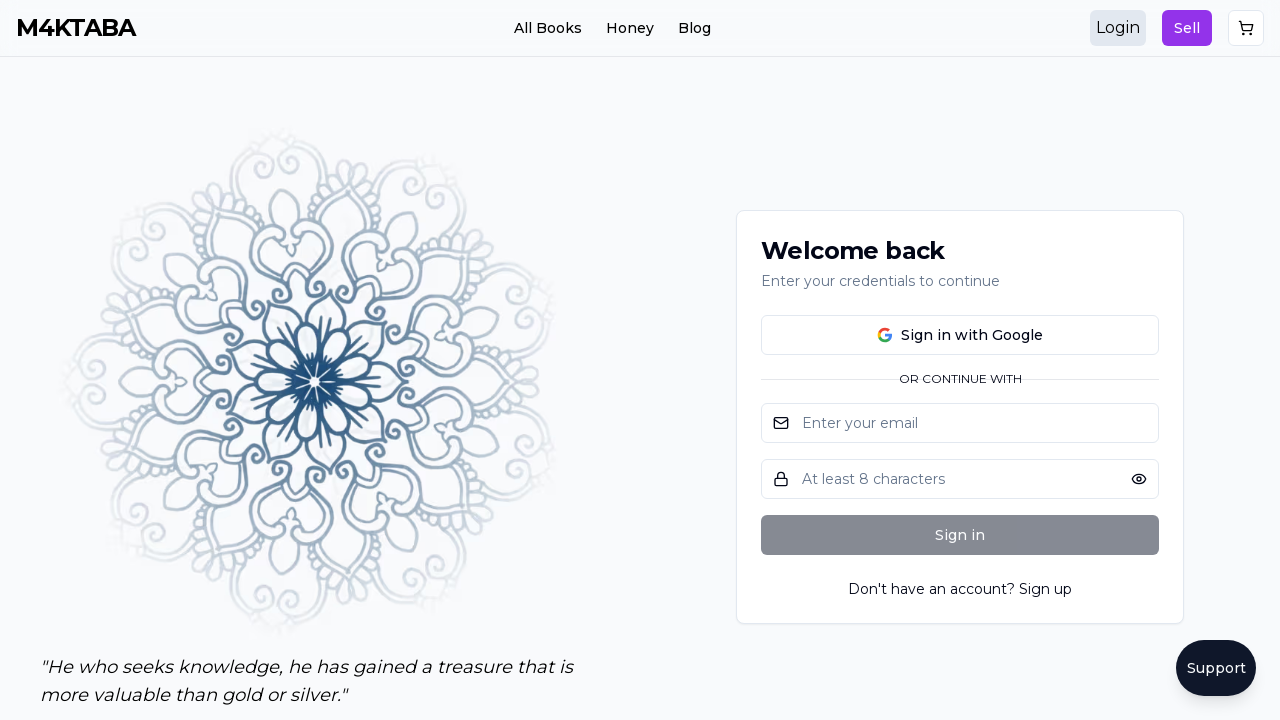